Tests adding todo items by filling the input field and pressing Enter, then verifying the items appear in the list

Starting URL: https://demo.playwright.dev/todomvc

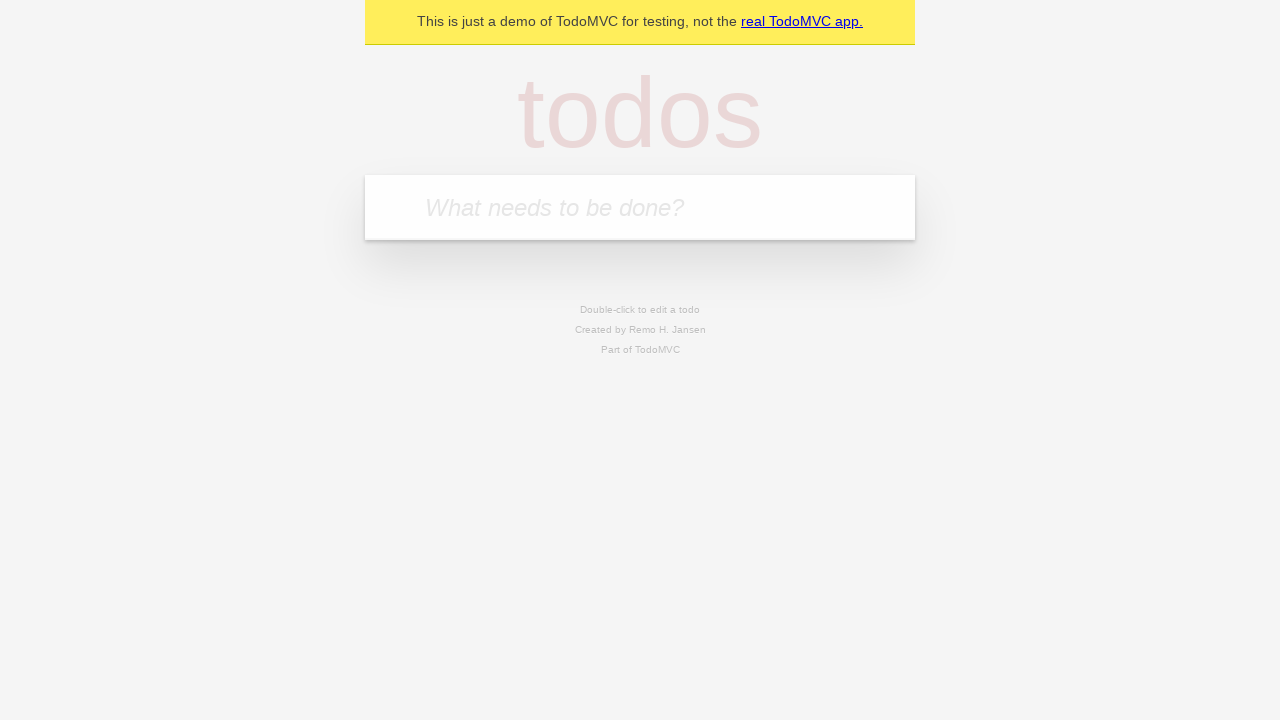

Filled todo input field with 'buy some cheese' on internal:attr=[placeholder="What needs to be done?"i]
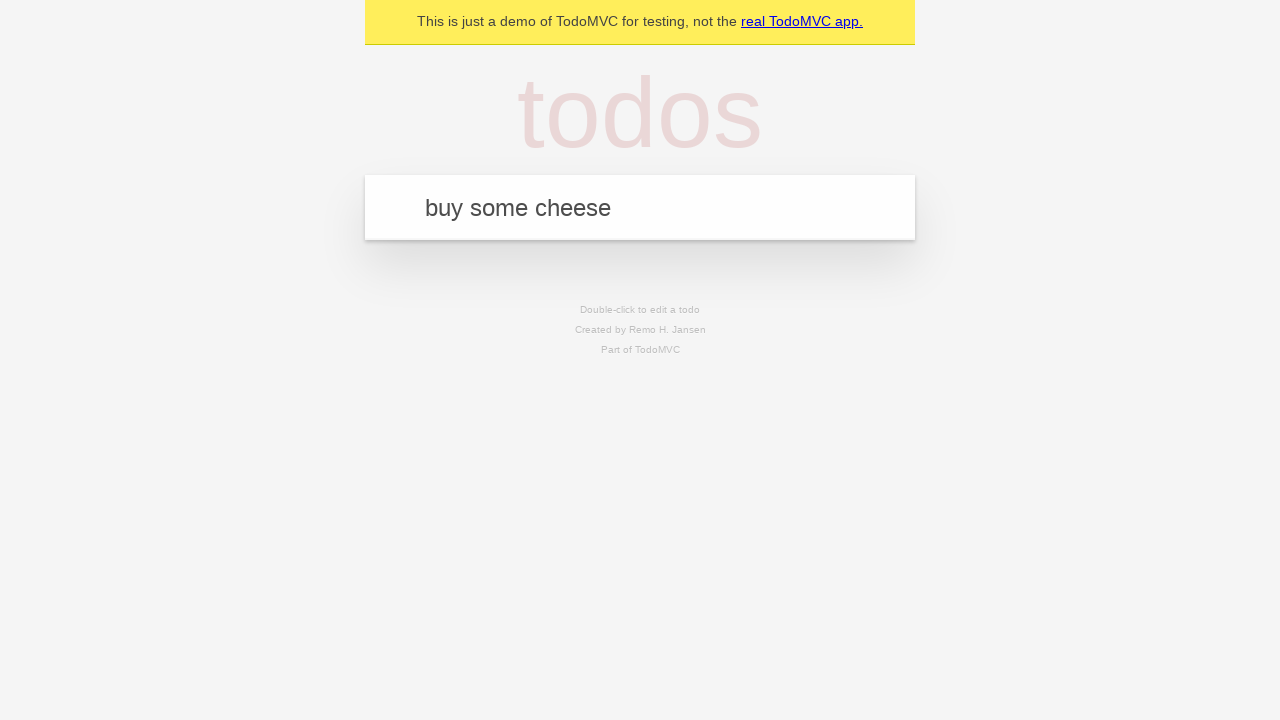

Pressed Enter to create first todo item on internal:attr=[placeholder="What needs to be done?"i]
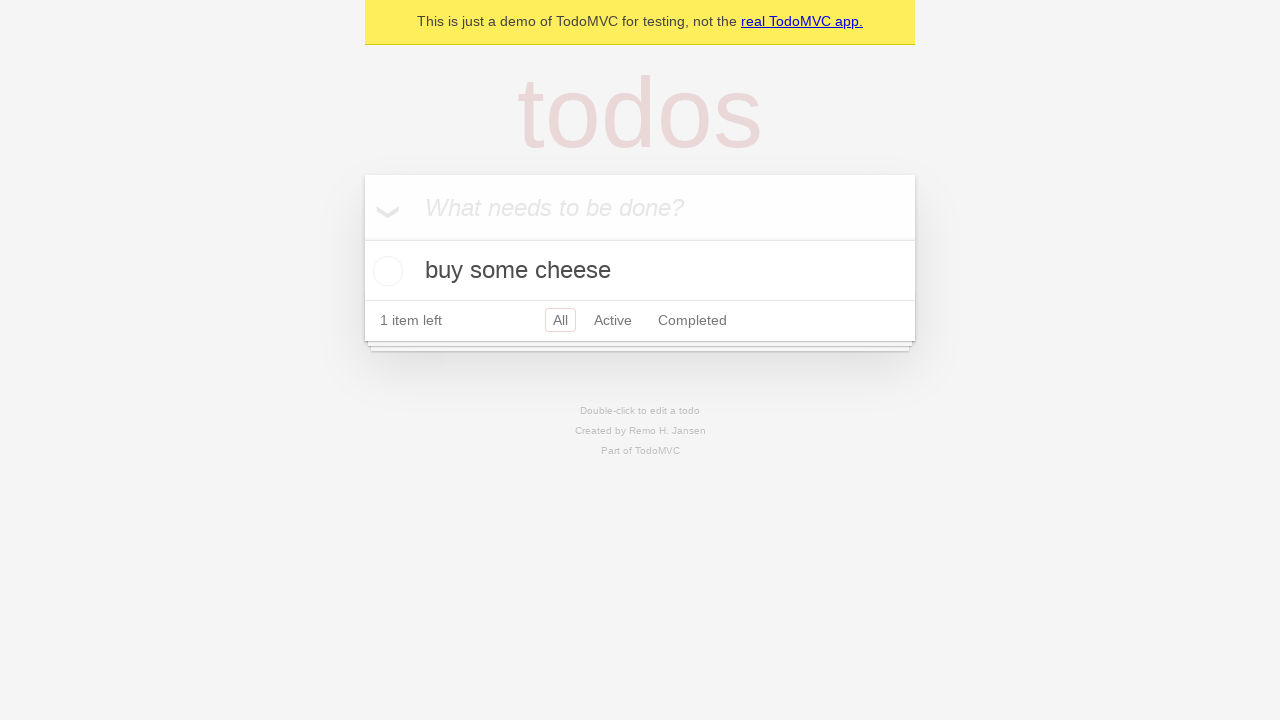

Filled todo input field with 'feed the cat' on internal:attr=[placeholder="What needs to be done?"i]
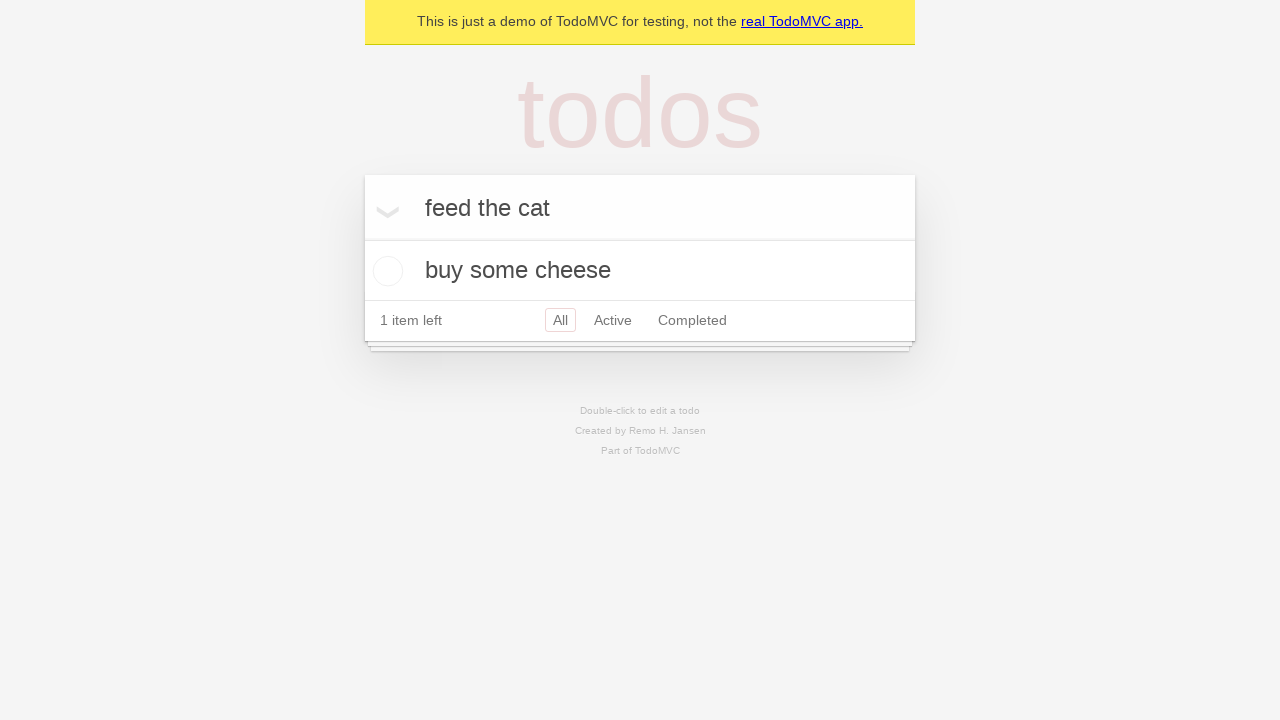

Pressed Enter to create second todo item on internal:attr=[placeholder="What needs to be done?"i]
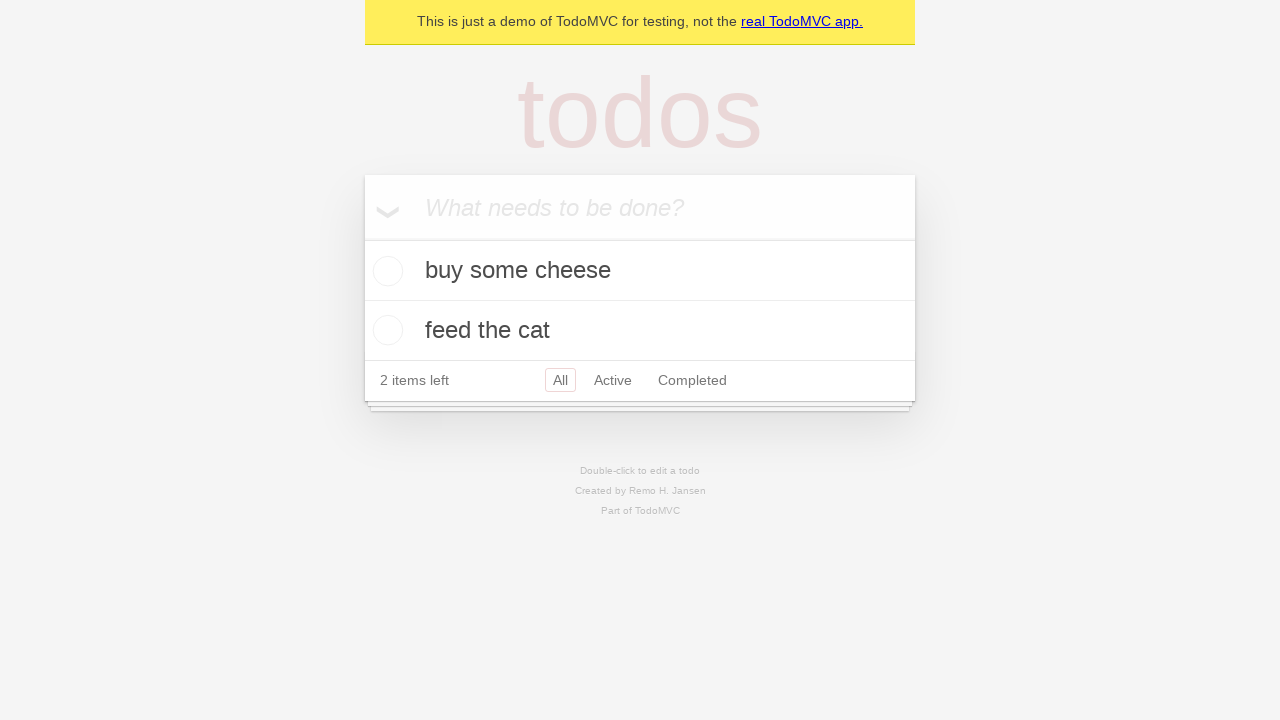

Verified todo items are visible in the list
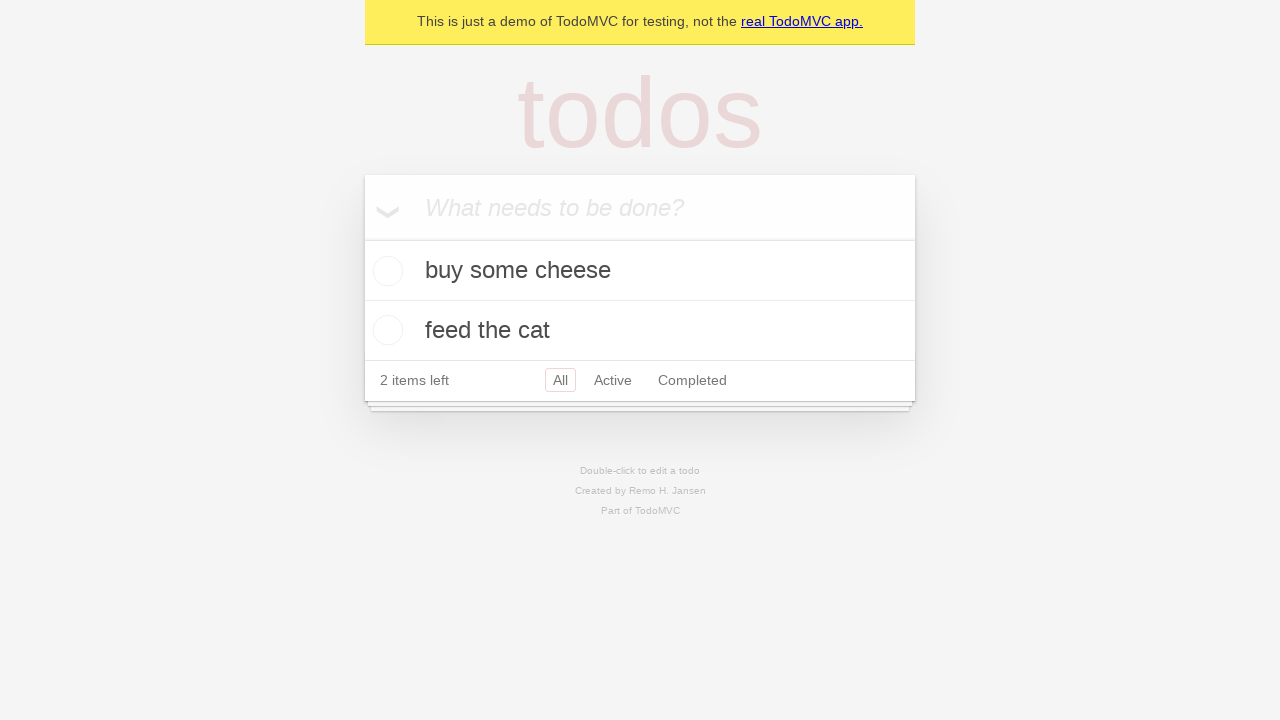

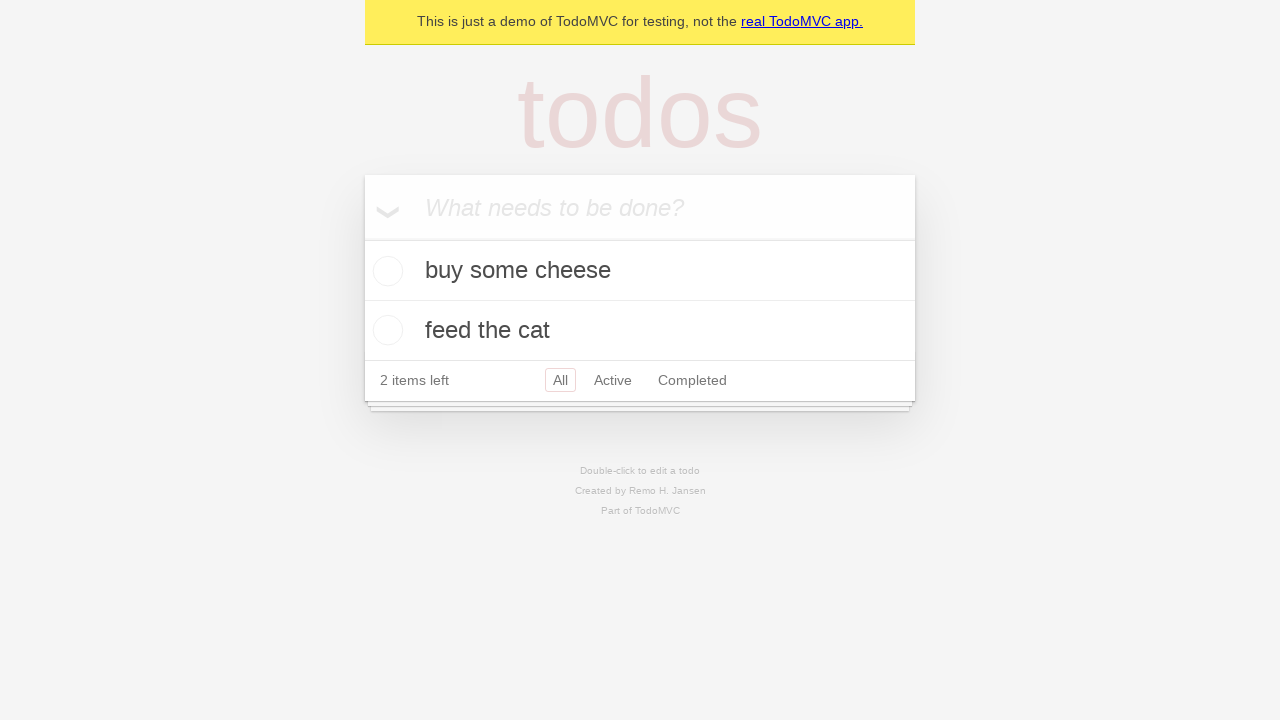